Solves a math challenge by reading a value, calculating the result, filling the answer, selecting checkboxes and radio buttons, then submitting the form

Starting URL: http://suninjuly.github.io/math.html

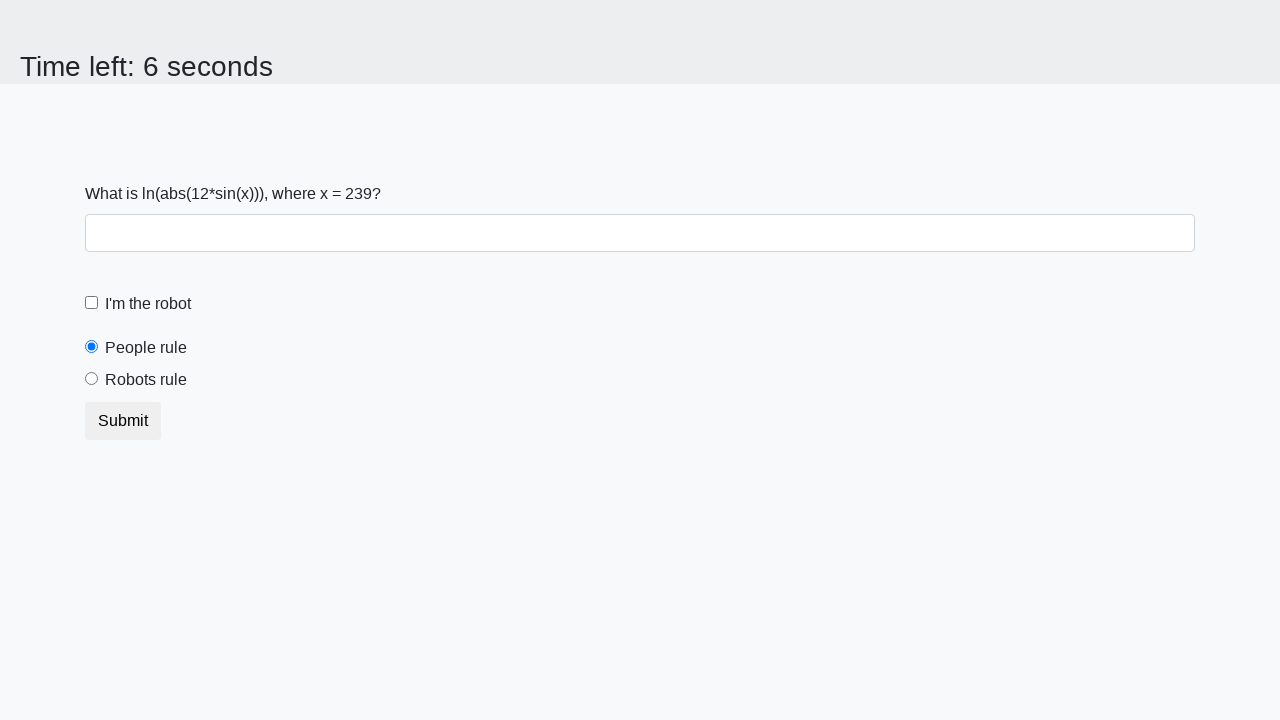

Located the input value element
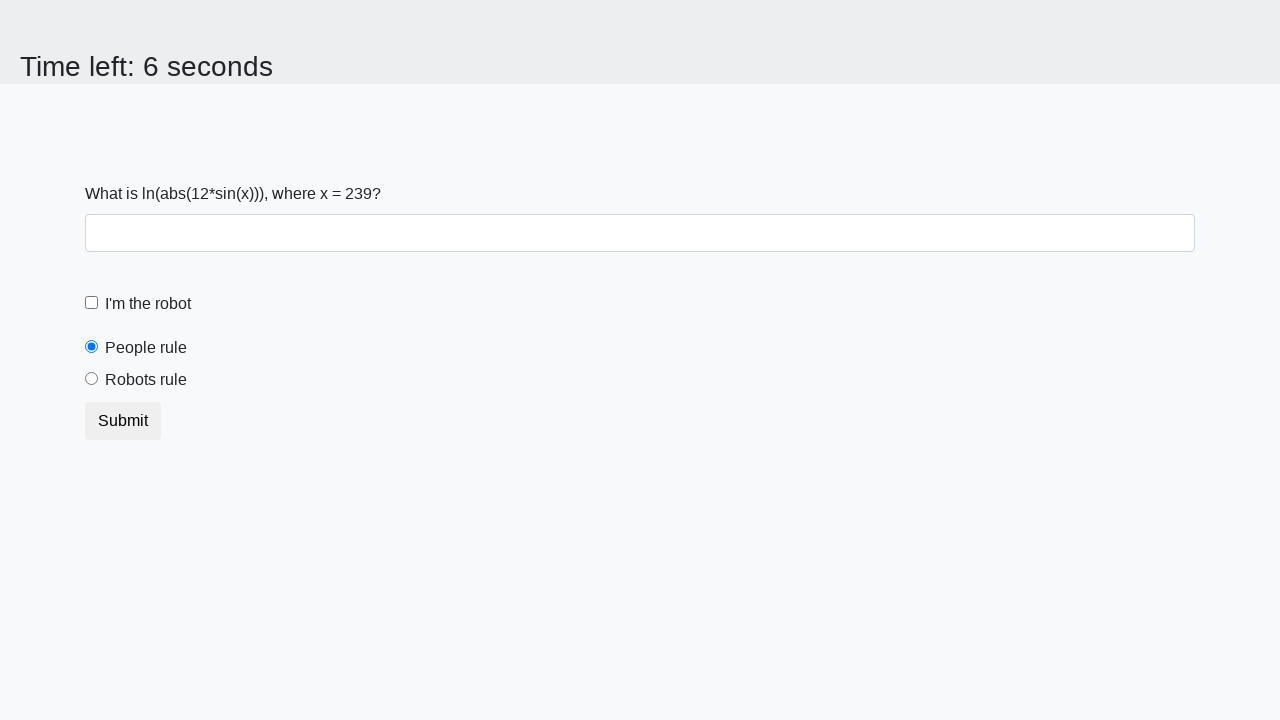

Retrieved input value: 239
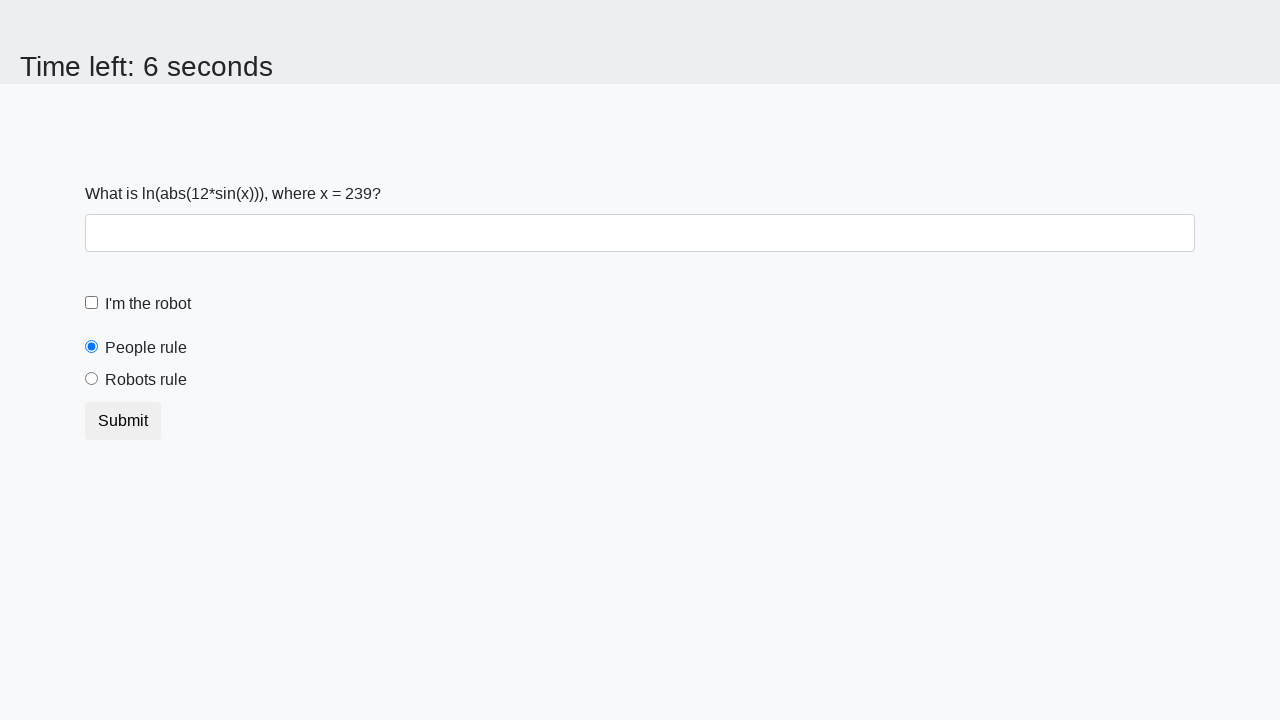

Calculated result using formula: 1.043905517201745
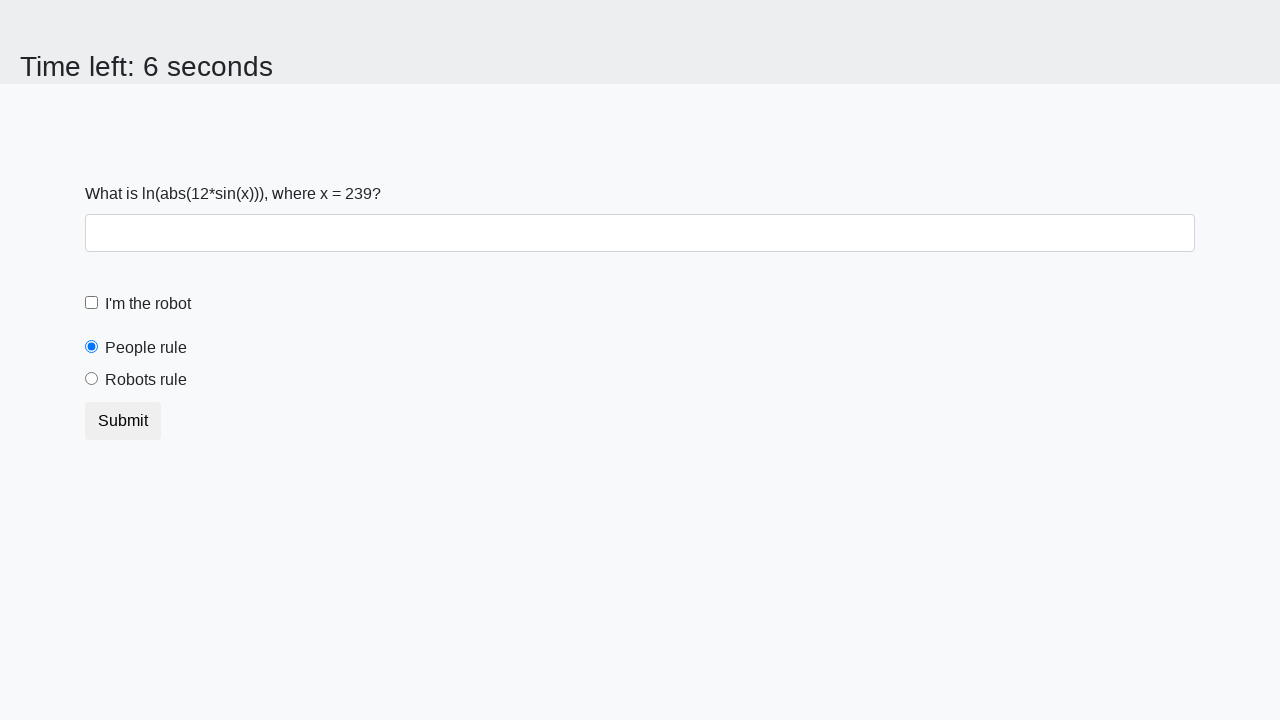

Filled answer field with calculated value: 1.043905517201745 on #answer
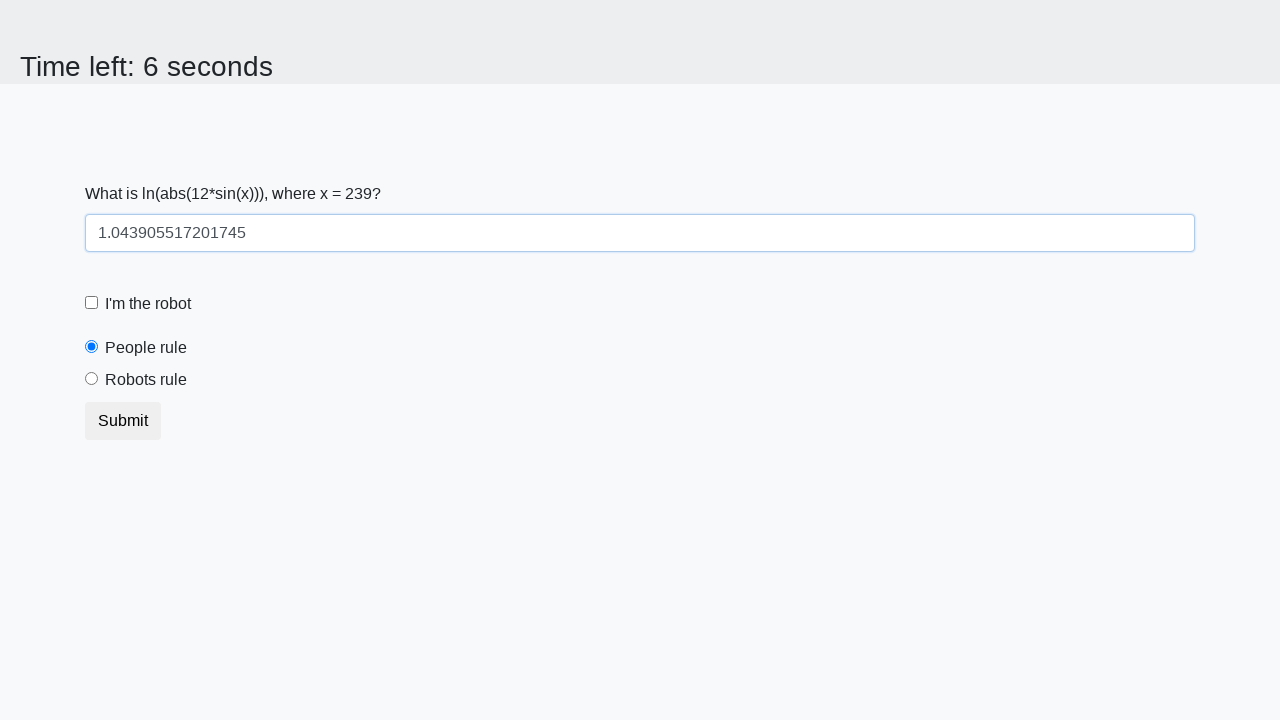

Clicked the robot checkbox at (92, 303) on #robotCheckbox
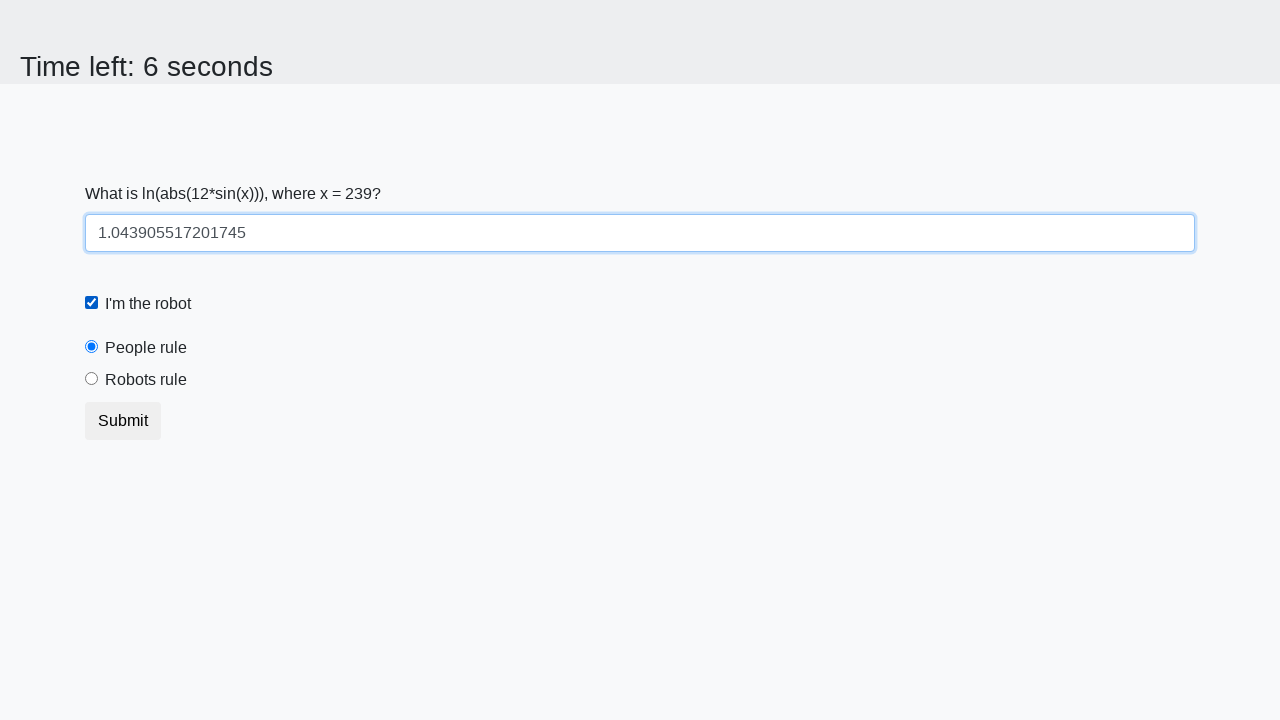

Selected the 'Robots rule' radio button at (146, 380) on xpath=/html/body/div[1]/form/div[4]/label
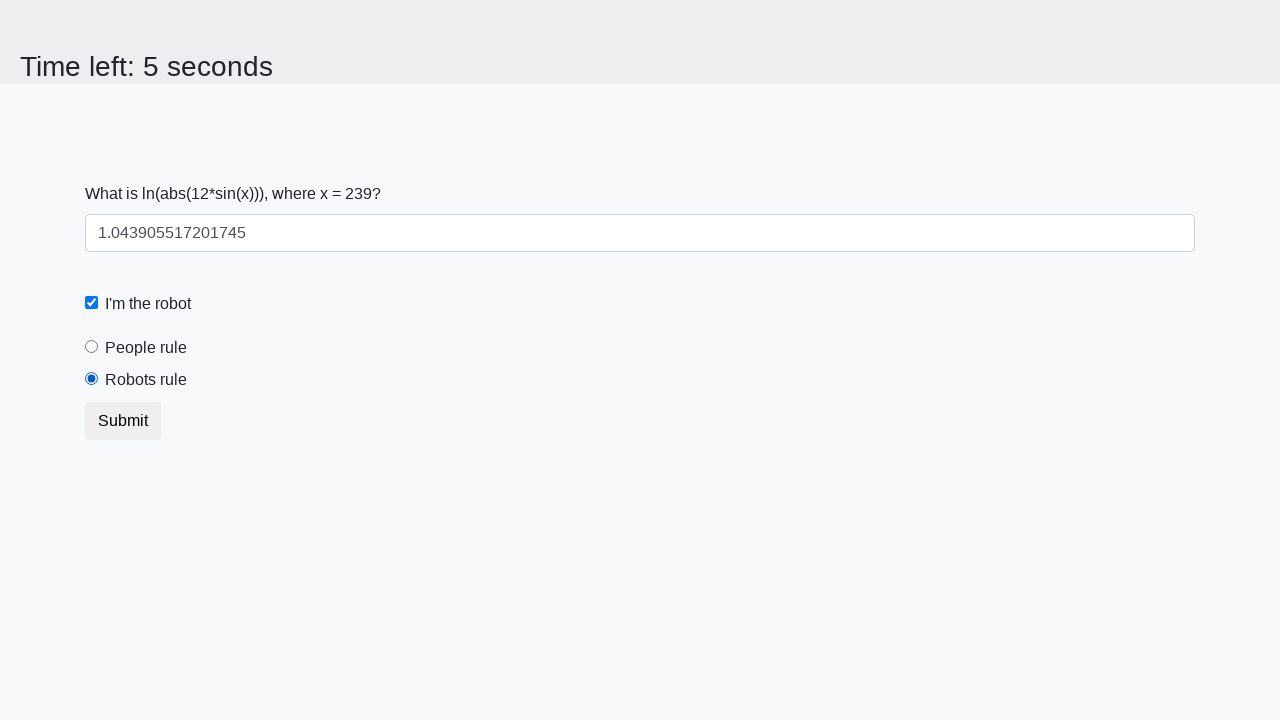

Clicked submit button to submit the form at (123, 421) on button[type="submit"]
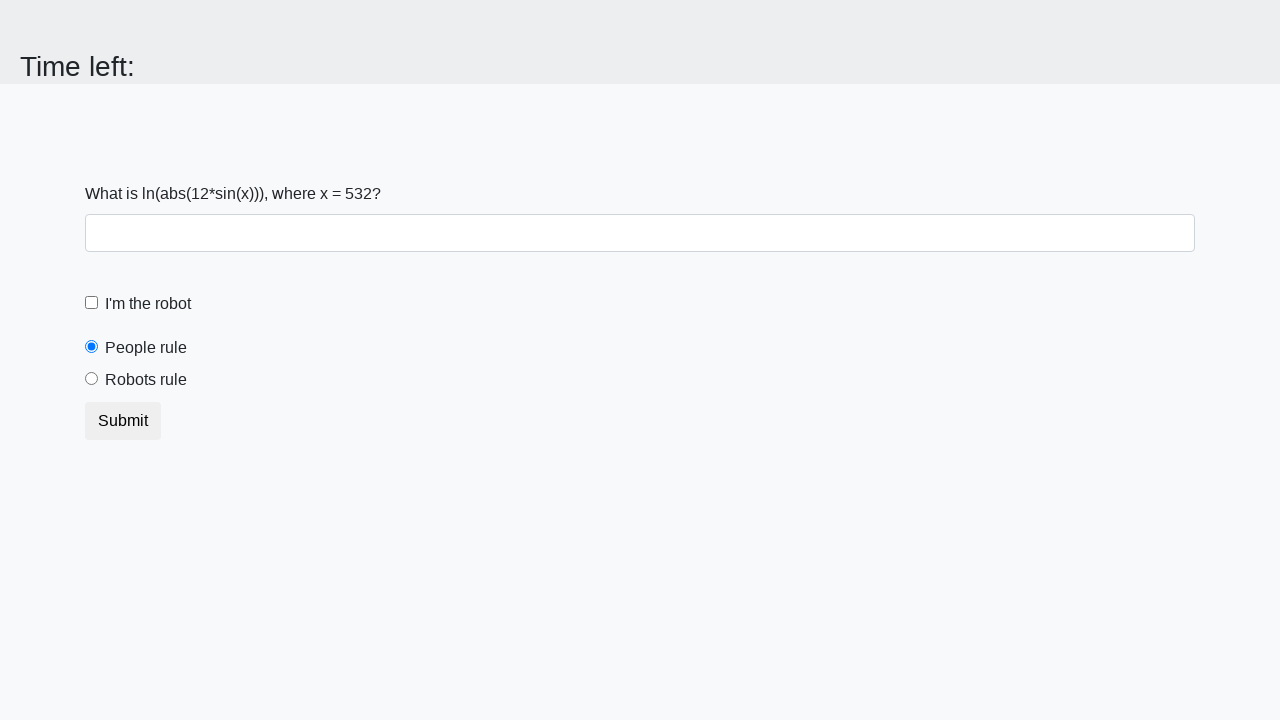

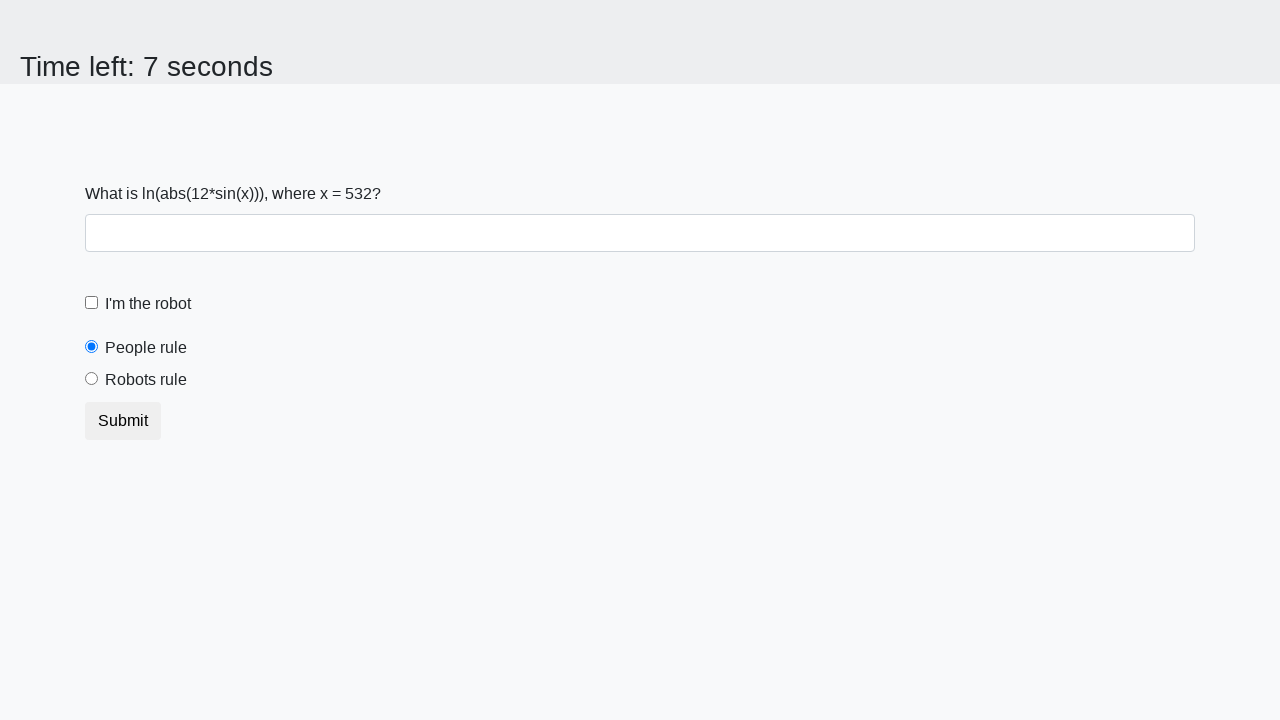